Opens the LambdaTest homepage using parameterized fixtures for both Chrome and Firefox browsers, verifies the page loads successfully.

Starting URL: https://www.lambdatest.com/

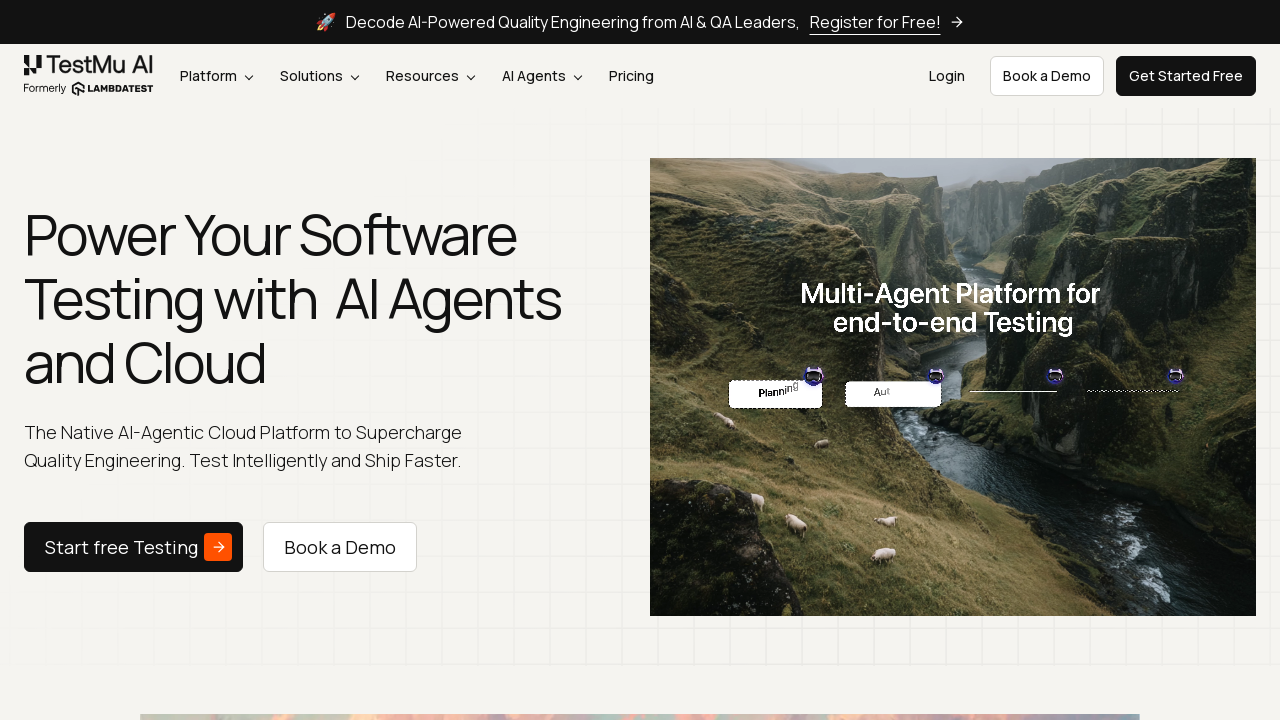

Waited for page DOM content to load
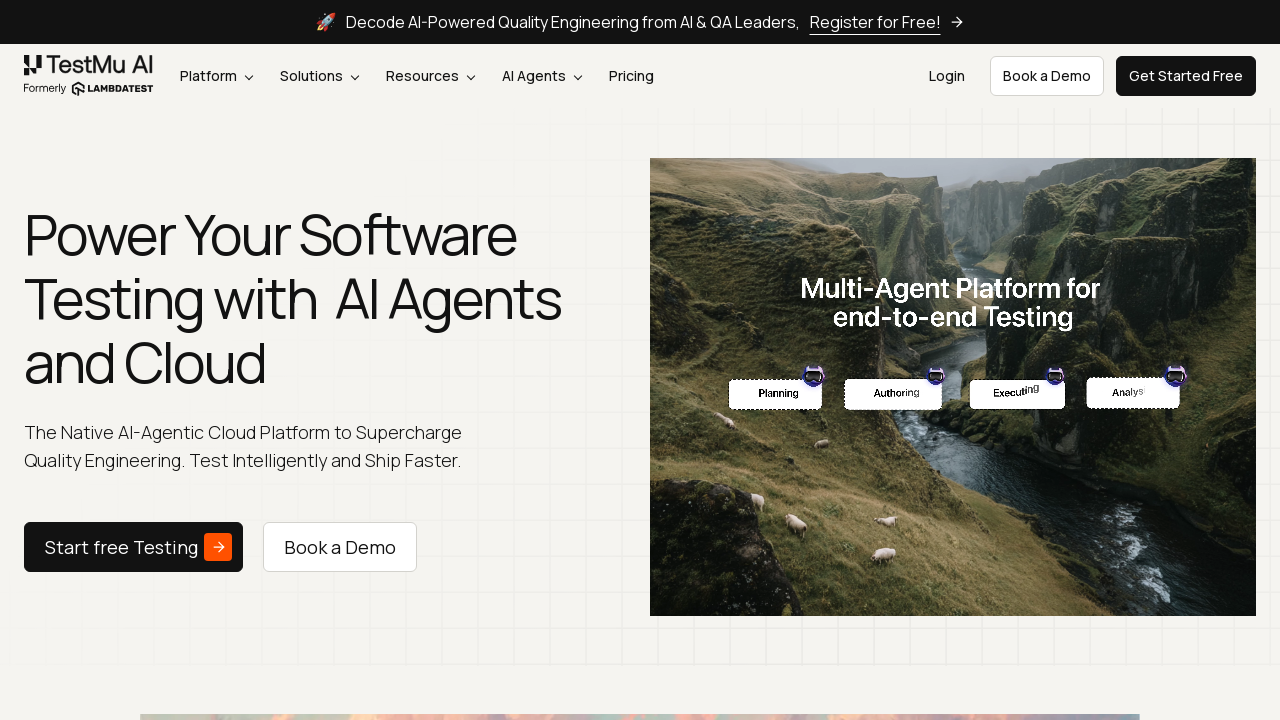

Retrieved and printed page title
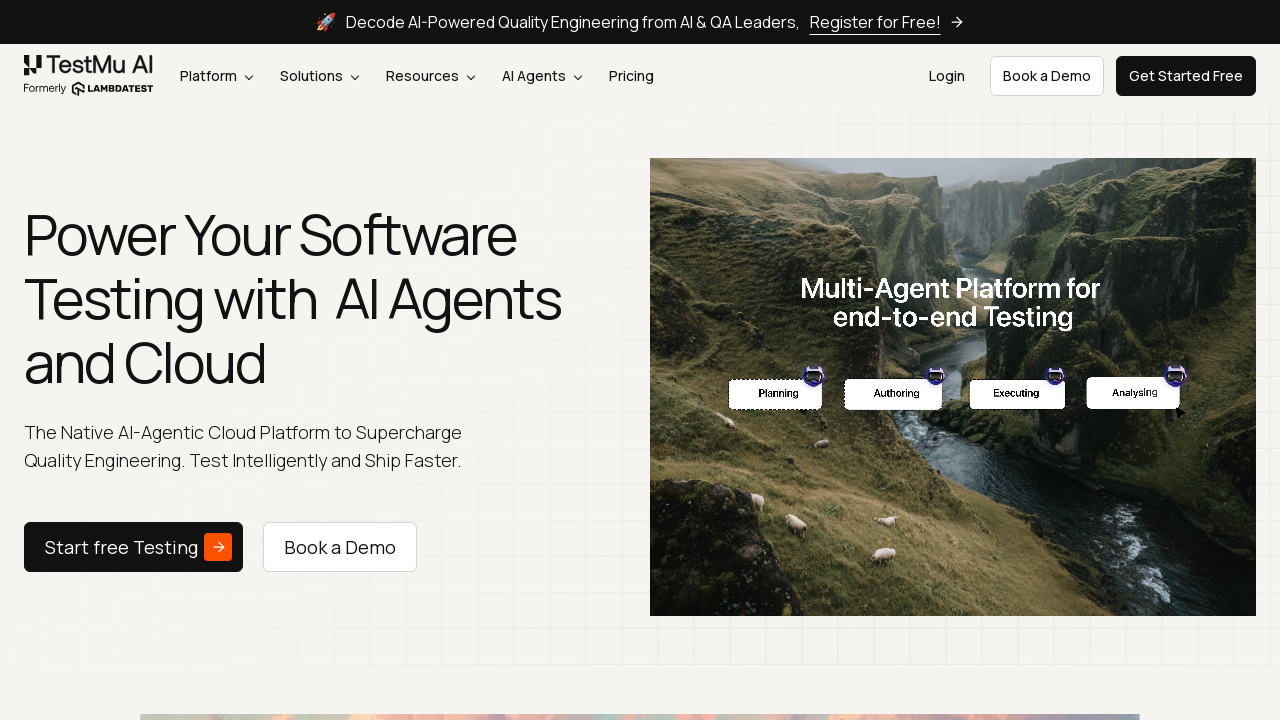

Waited 2 seconds to observe loaded page
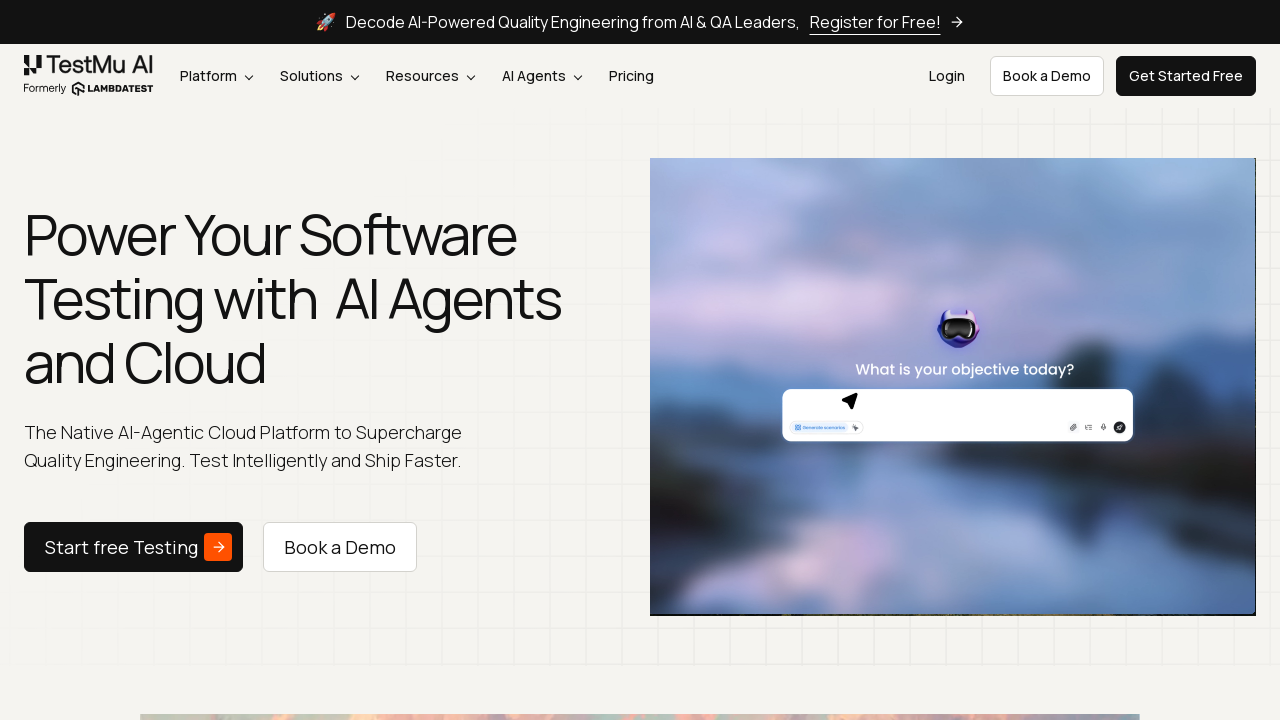

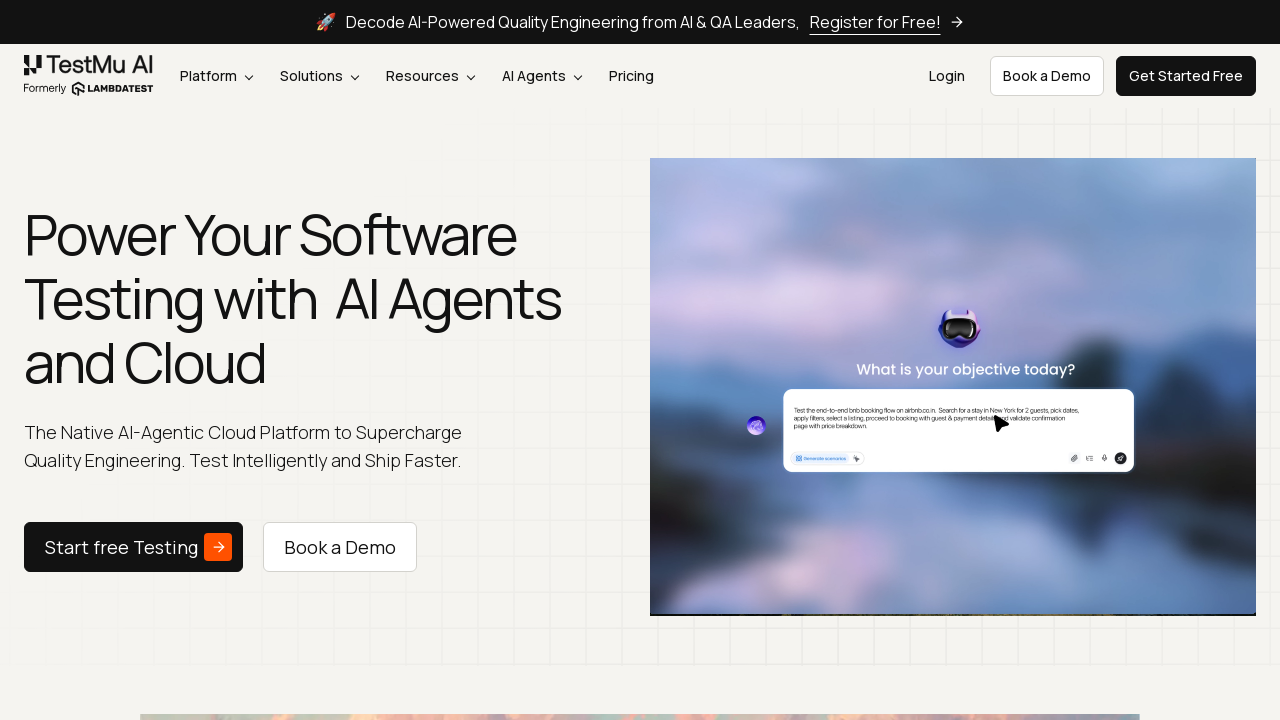